Tests interacting with shadow DOM elements by locating a shadow root and filling a text input field within it

Starting URL: https://demoapps.qspiders.com/ui/shadow

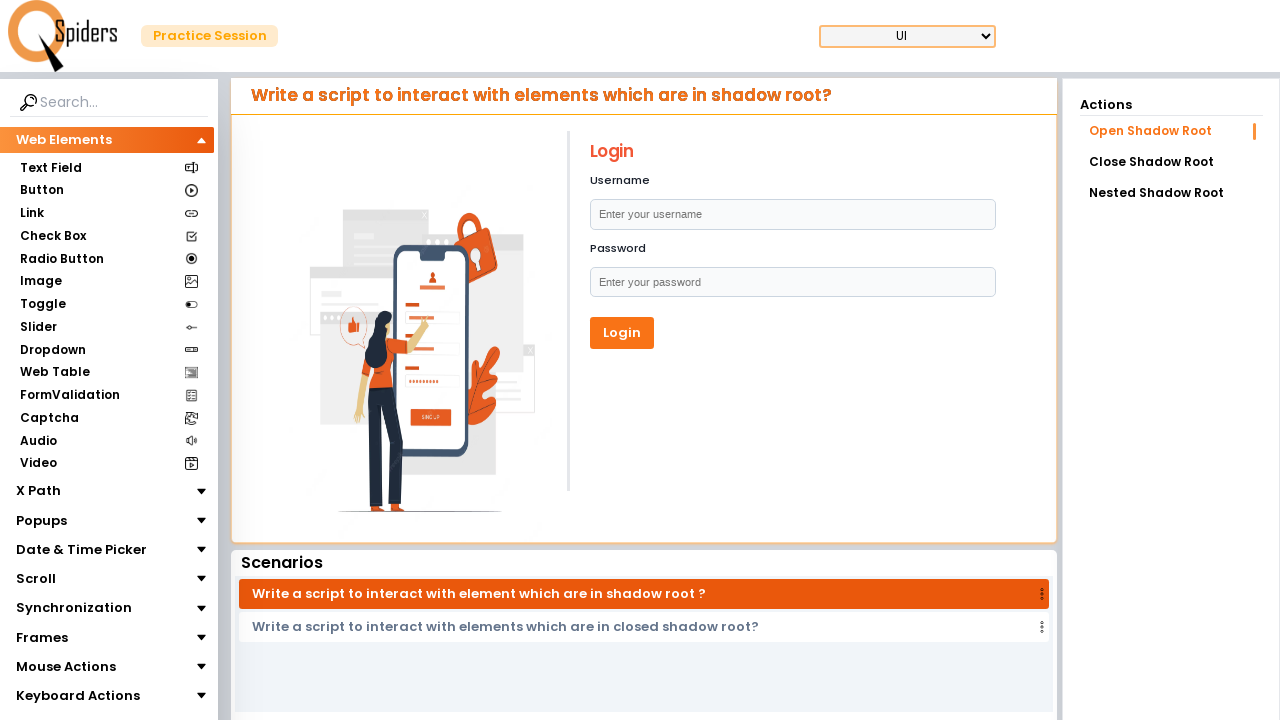

Navigated to shadow DOM test page
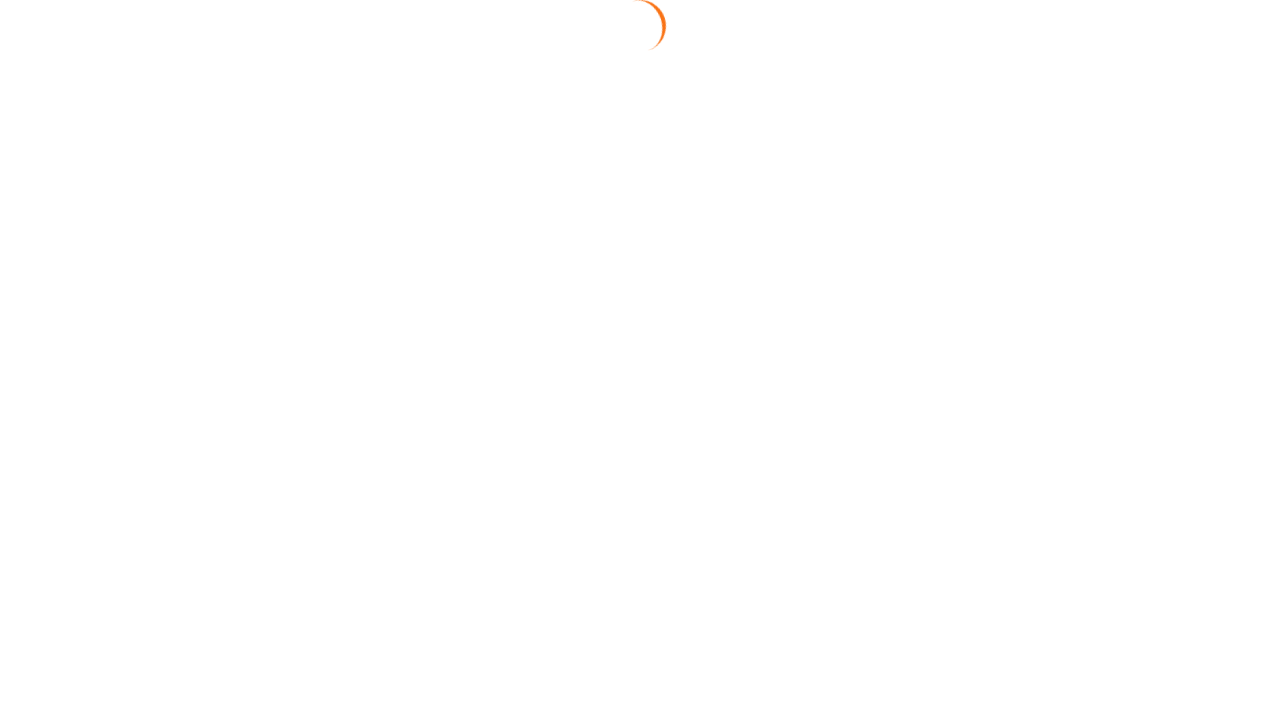

Located shadow host element
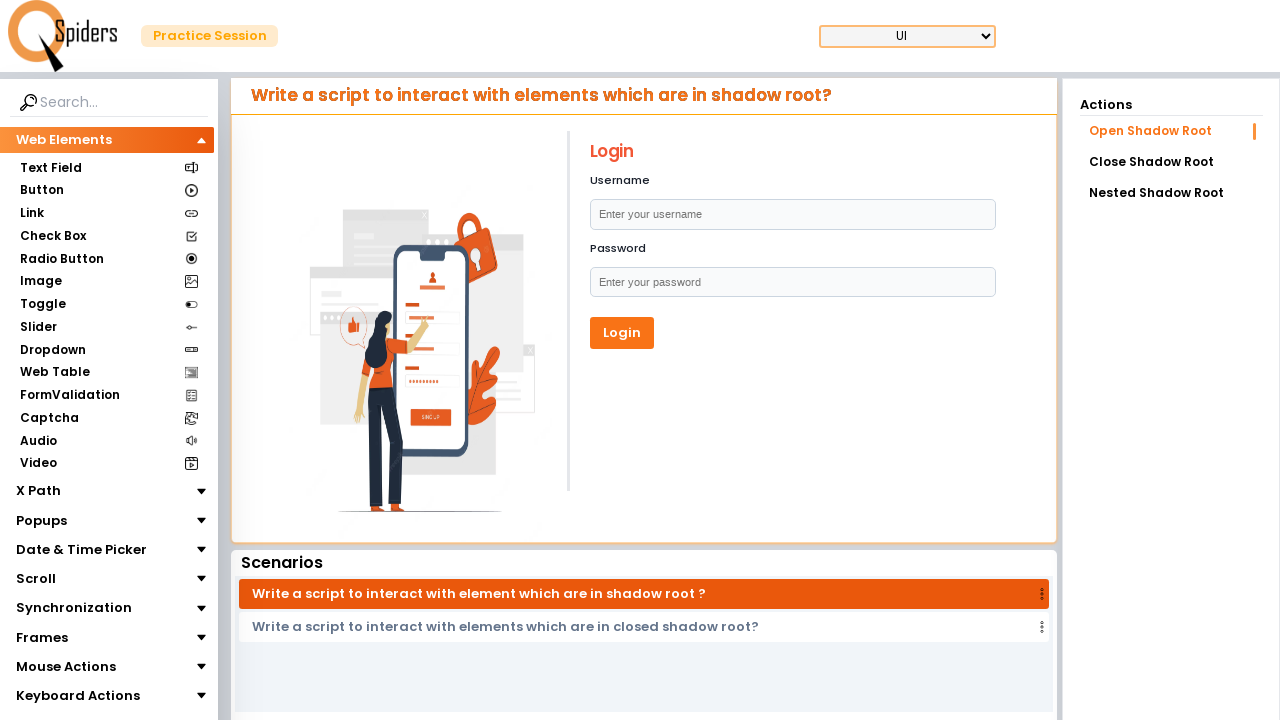

Filled text input within shadow DOM with 'testuser_john'
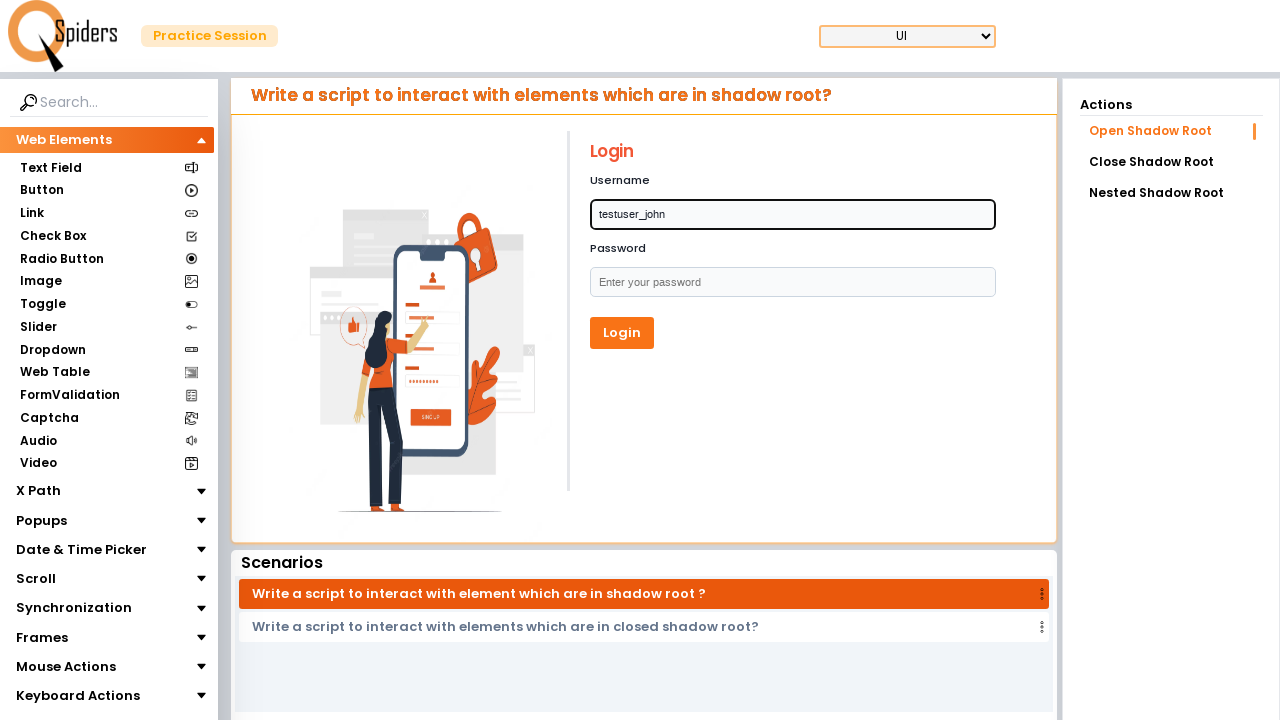

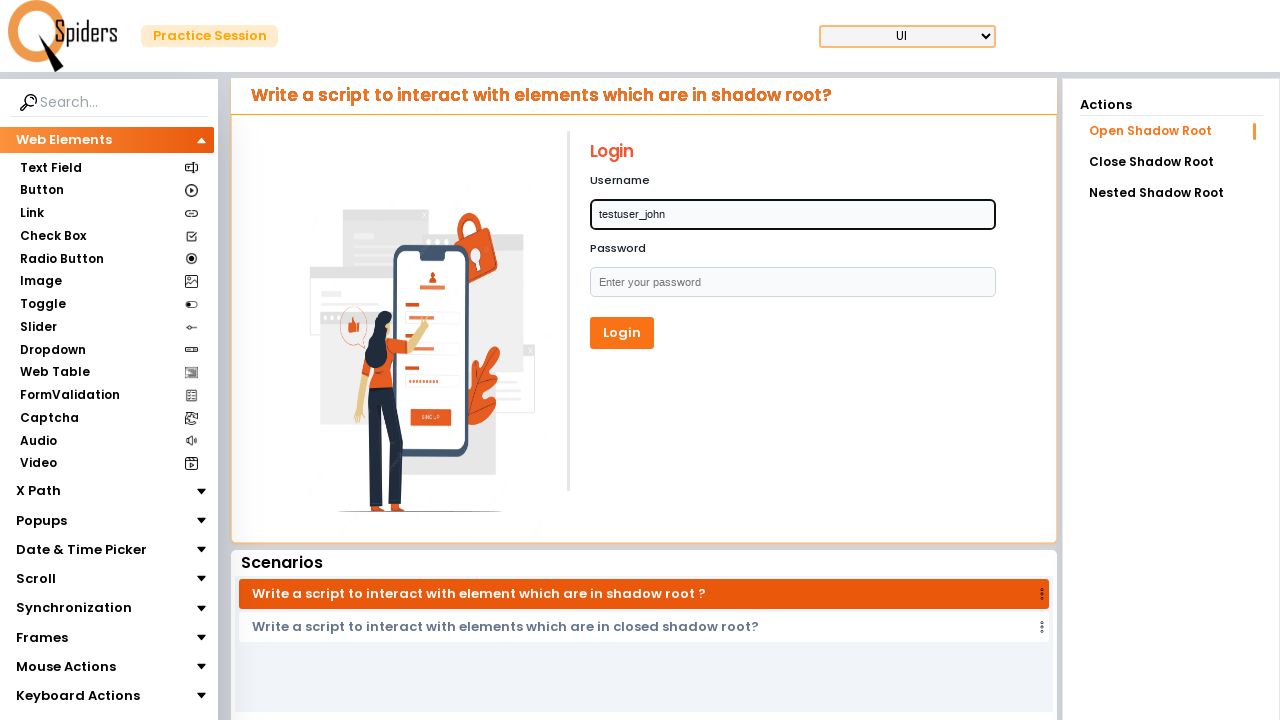